Tests incremental form filling by partially filling a credit card field, clearing it, then filling it completely

Starting URL: https://osstep.github.io/action_fill

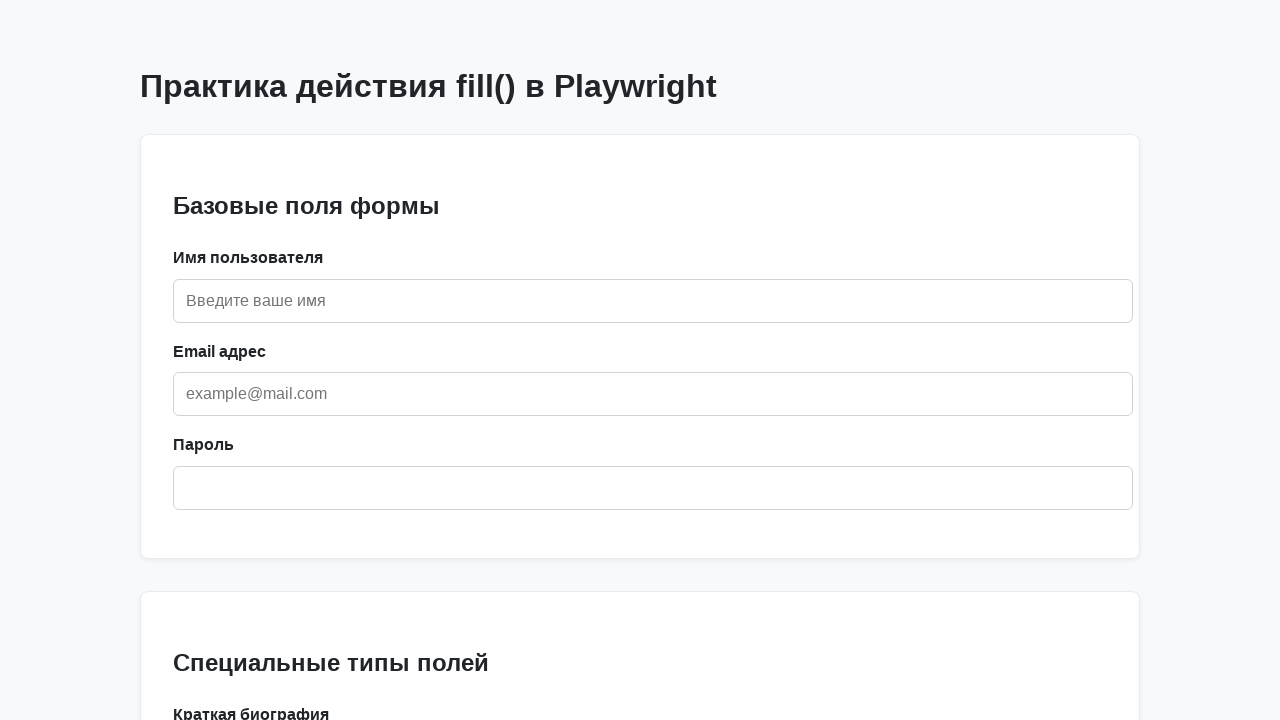

Navigated to form page
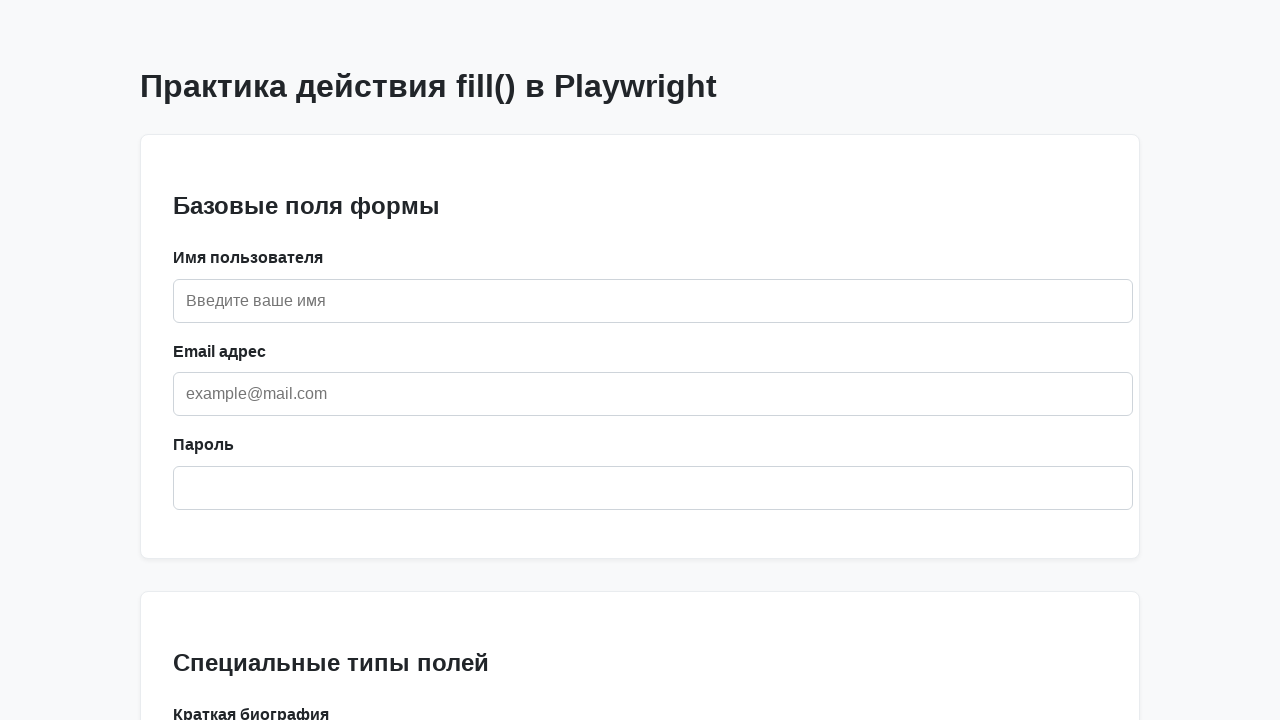

Located credit card field by label
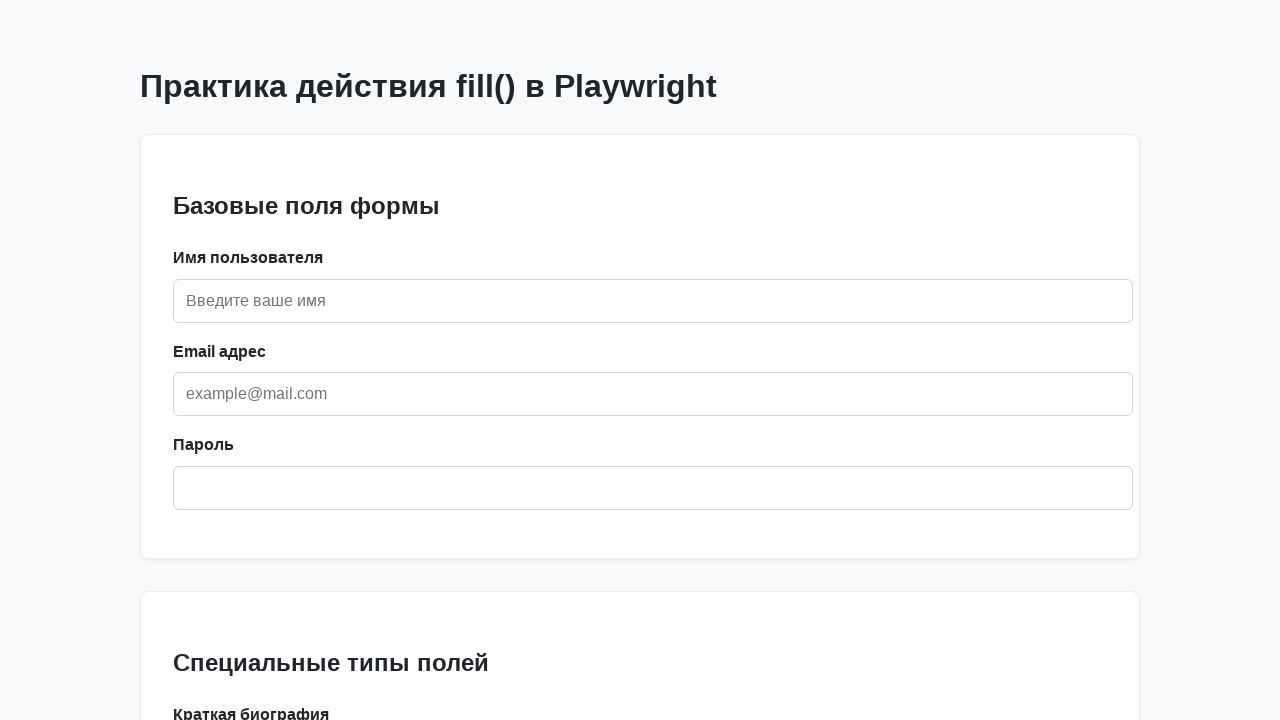

Partially filled credit card field with '1234' on internal:label="\u041a\u0440\u0435\u0434\u0438\u0442\u043d\u0430\u044f \u043a\u0
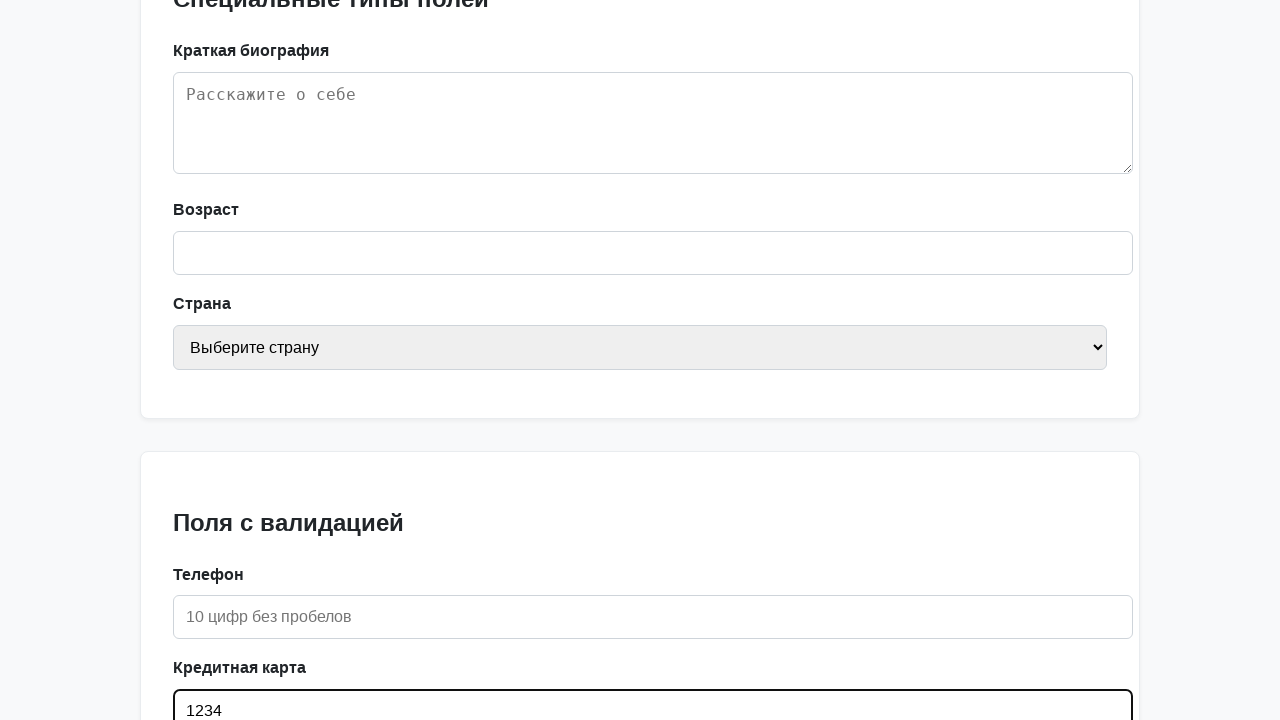

Verified partial credit card value is '1234'
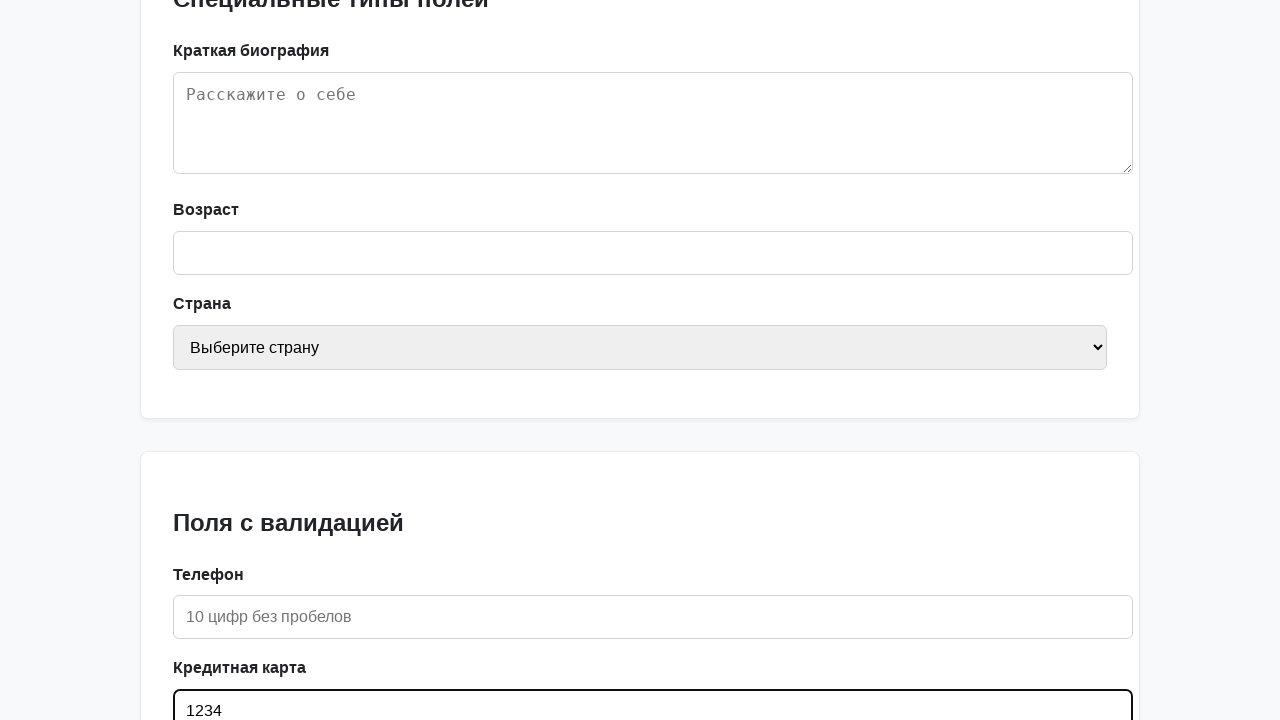

Cleared credit card field on internal:label="\u041a\u0440\u0435\u0434\u0438\u0442\u043d\u0430\u044f \u043a\u0
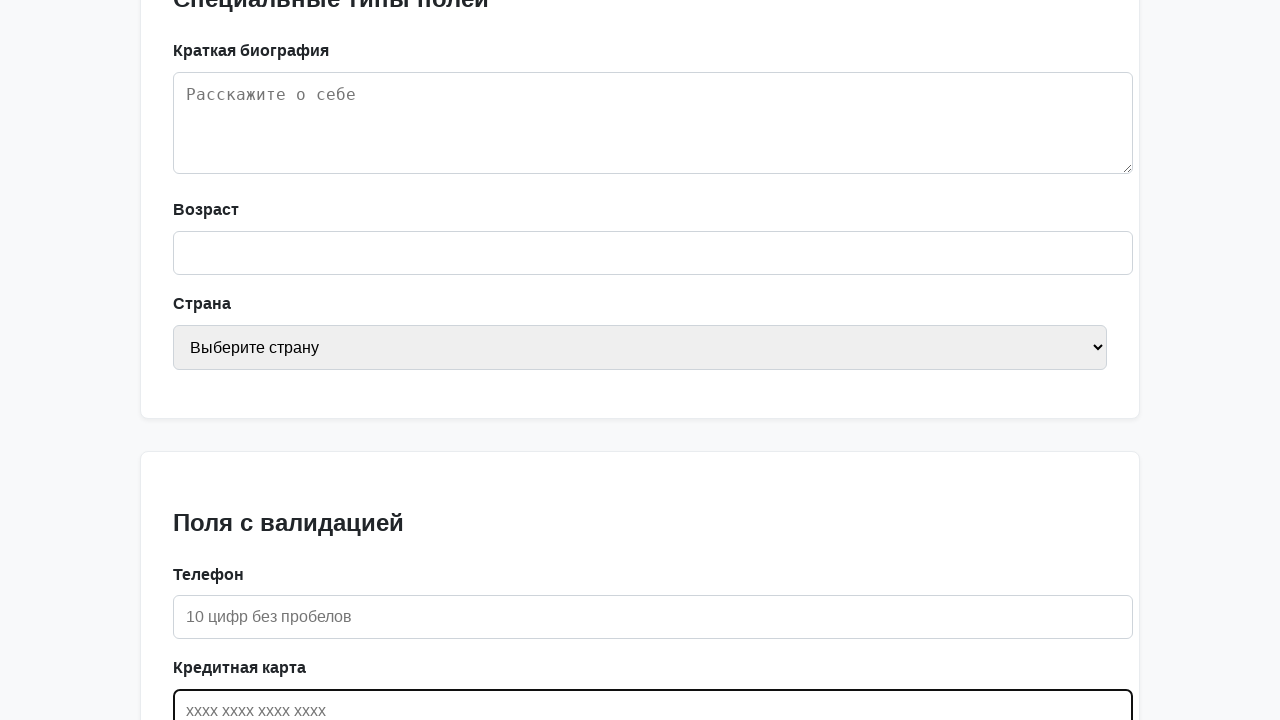

Verified credit card field is empty
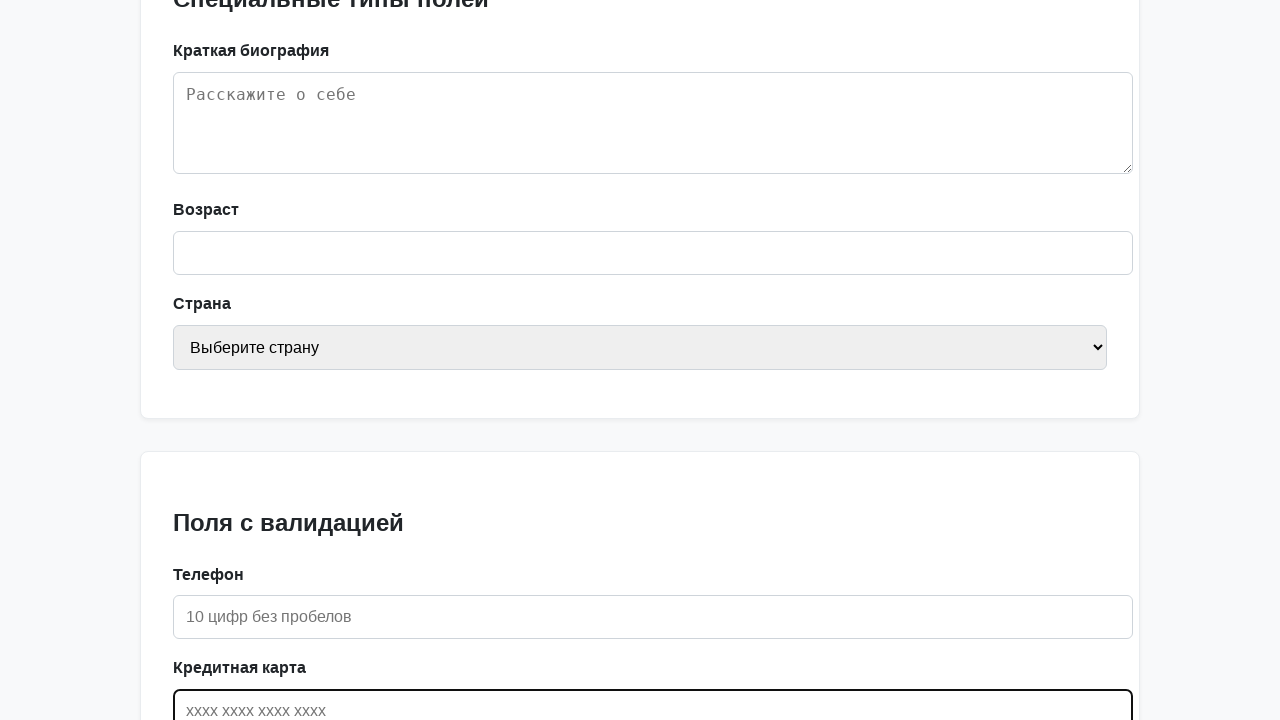

Completely filled credit card field with '1234 5678 9012 3456' on internal:label="\u041a\u0440\u0435\u0434\u0438\u0442\u043d\u0430\u044f \u043a\u0
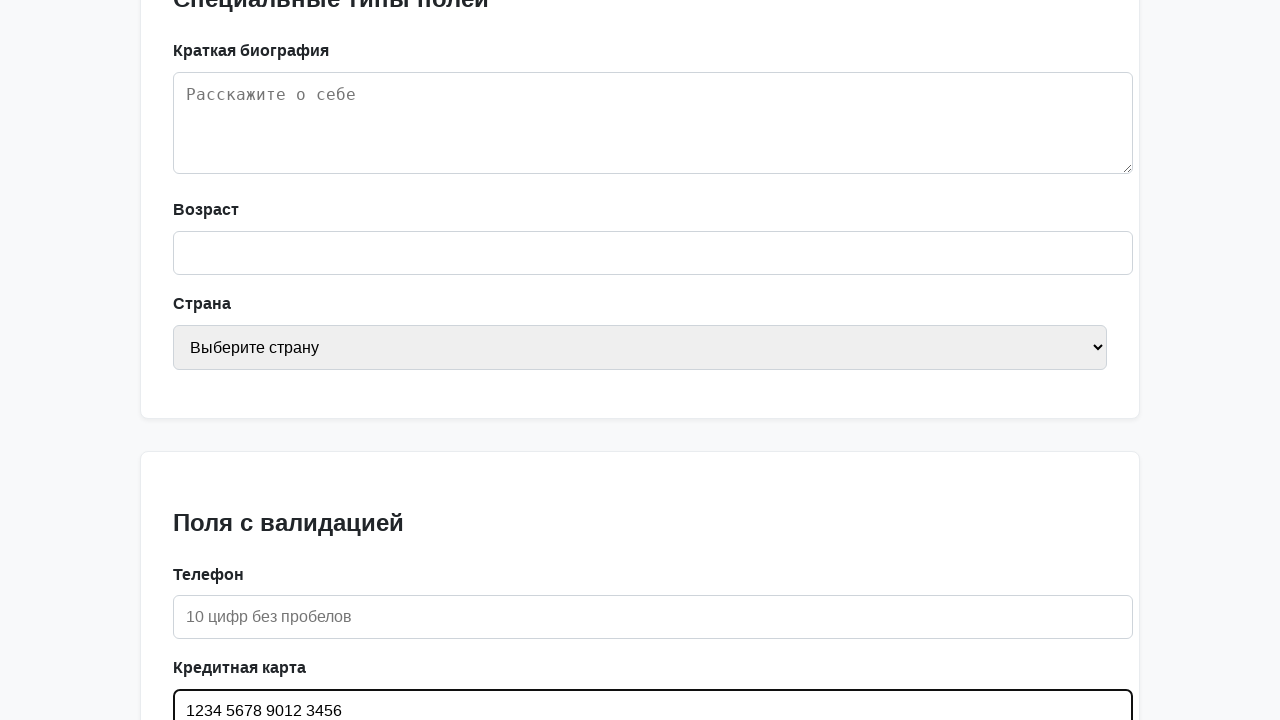

Verified complete credit card value is '1234 5678 9012 3456'
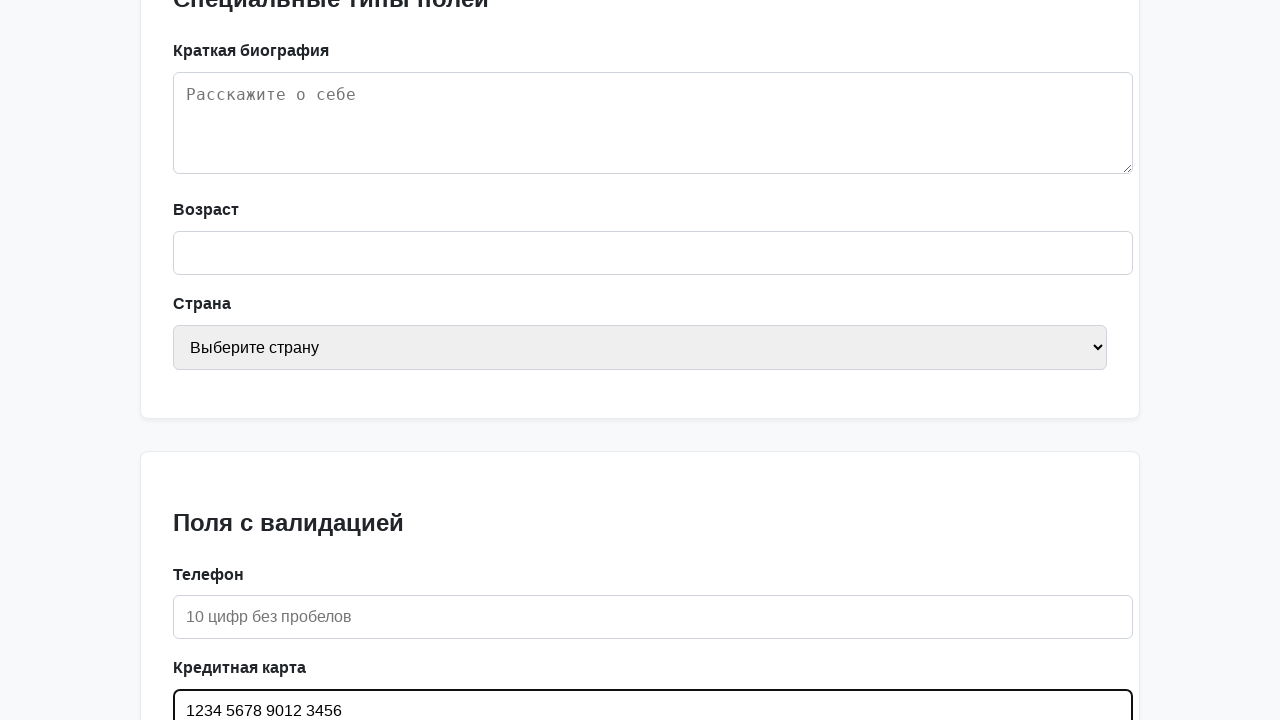

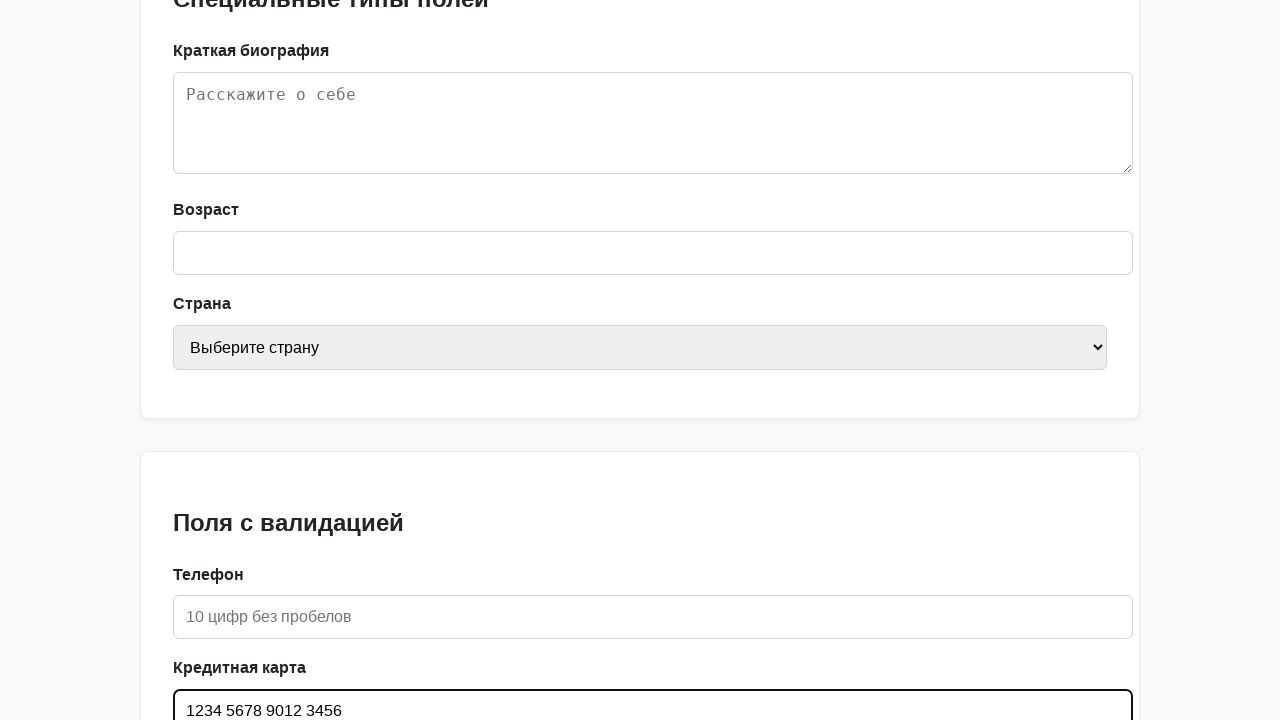